Iterates through a table to find and verify course names

Starting URL: https://rahulshettyacademy.com/AutomationPractice/

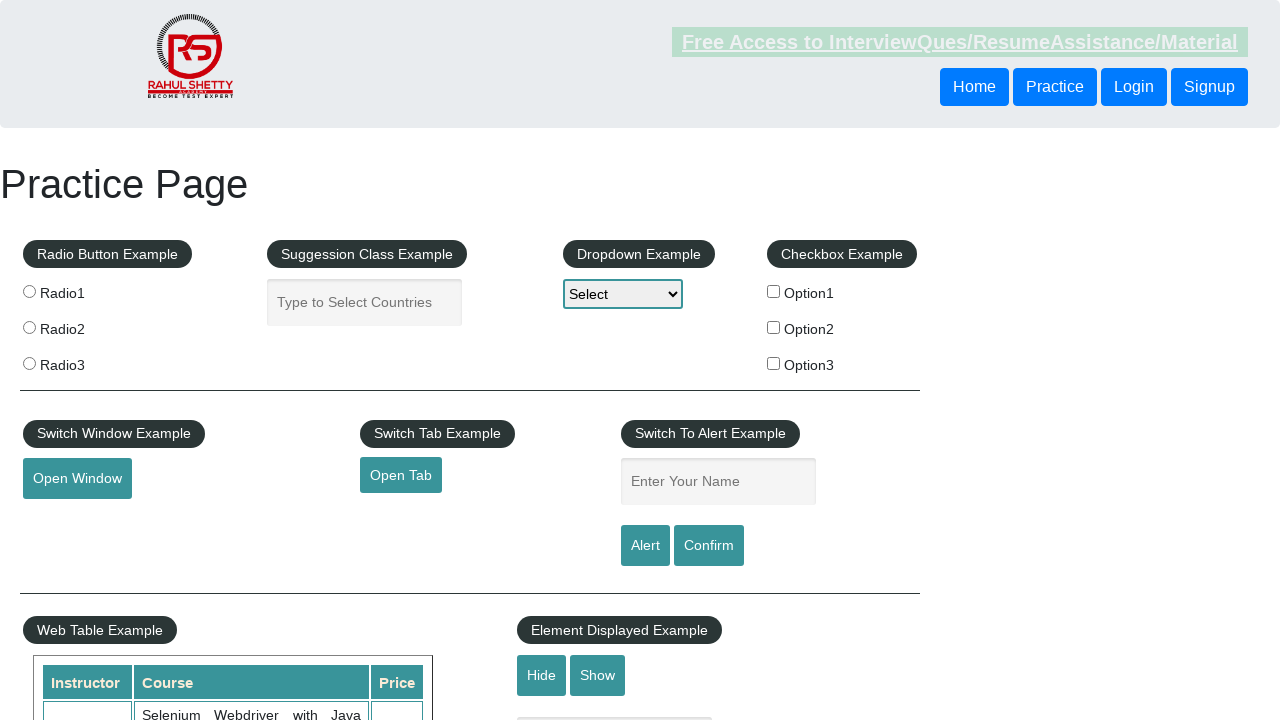

Waited for course table to load
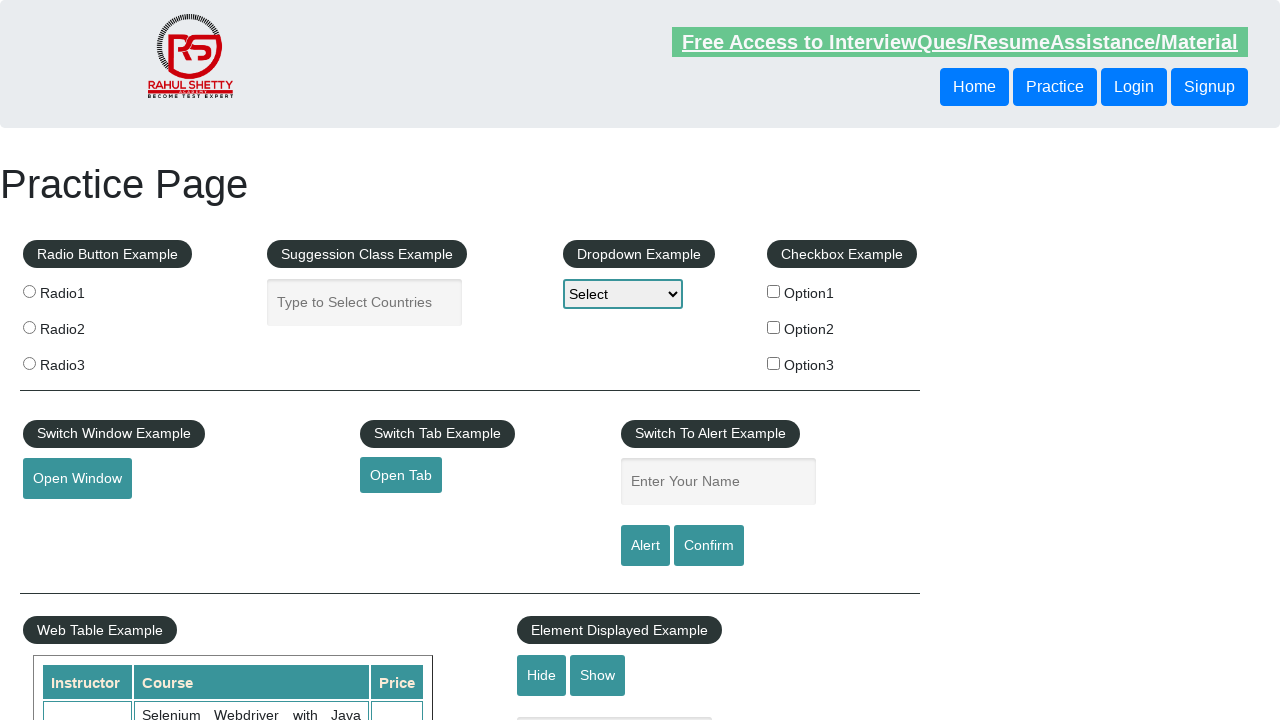

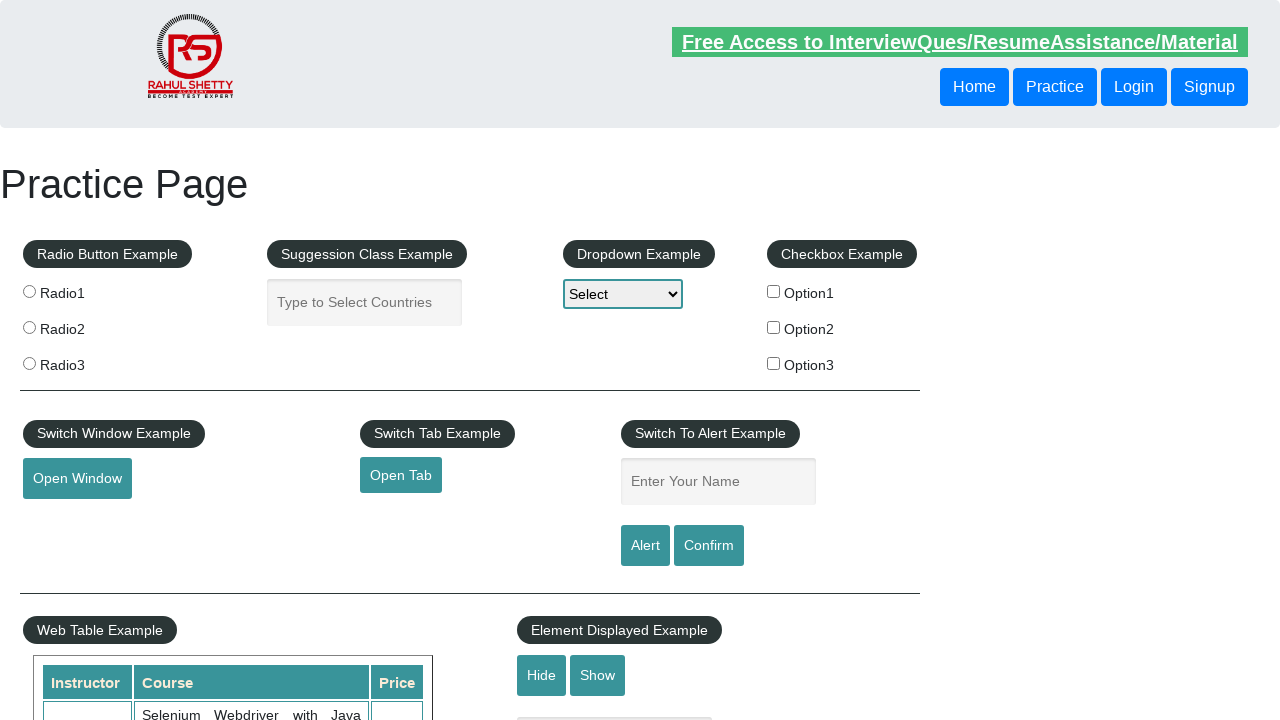